Tests window handling by clicking a link that opens a new tab, switching to the new tab, and retrieving text from an element

Starting URL: https://rahulshettyacademy.com/loginpagePractise/

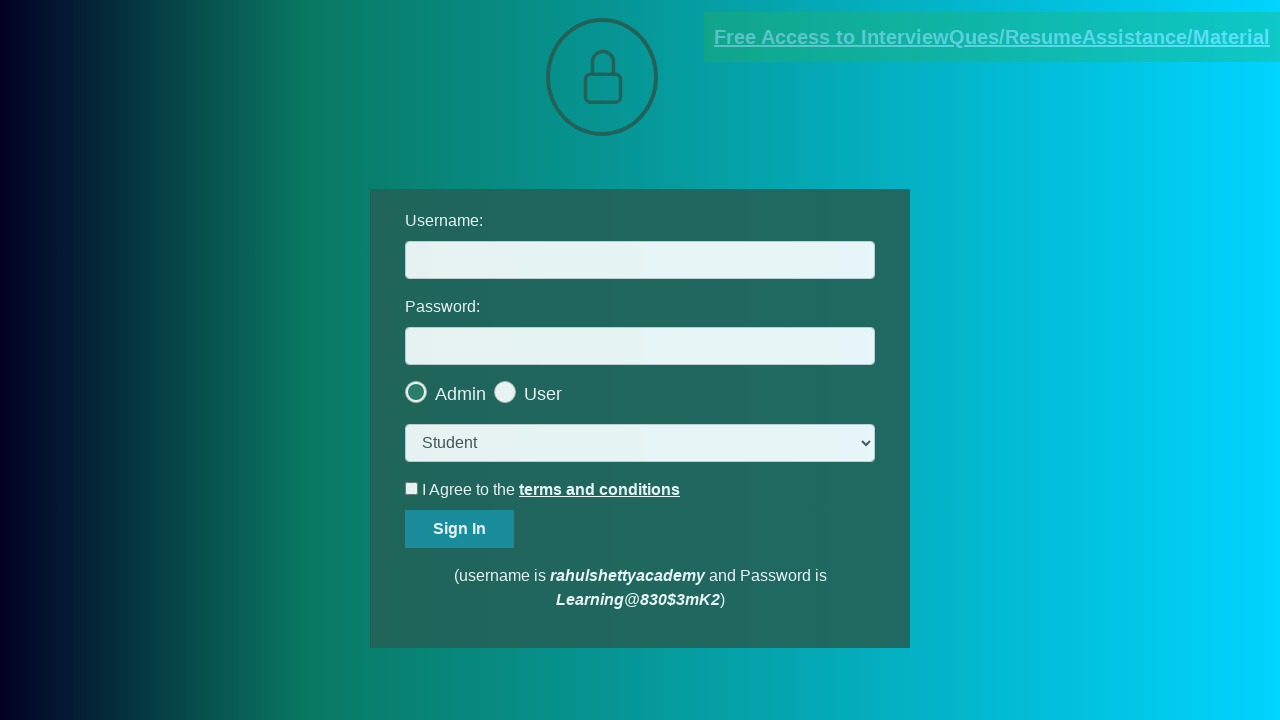

Clicked blinking text link to open new tab at (992, 37) on a.blinkingText
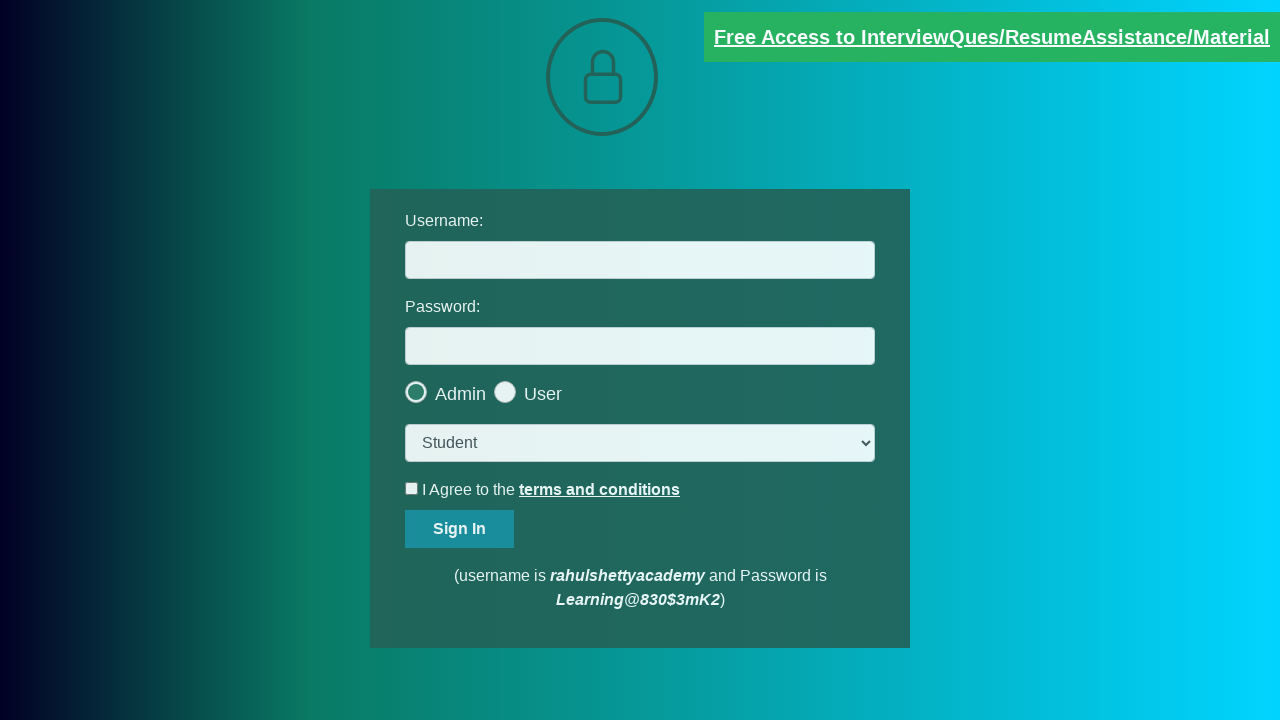

Captured new page/tab reference
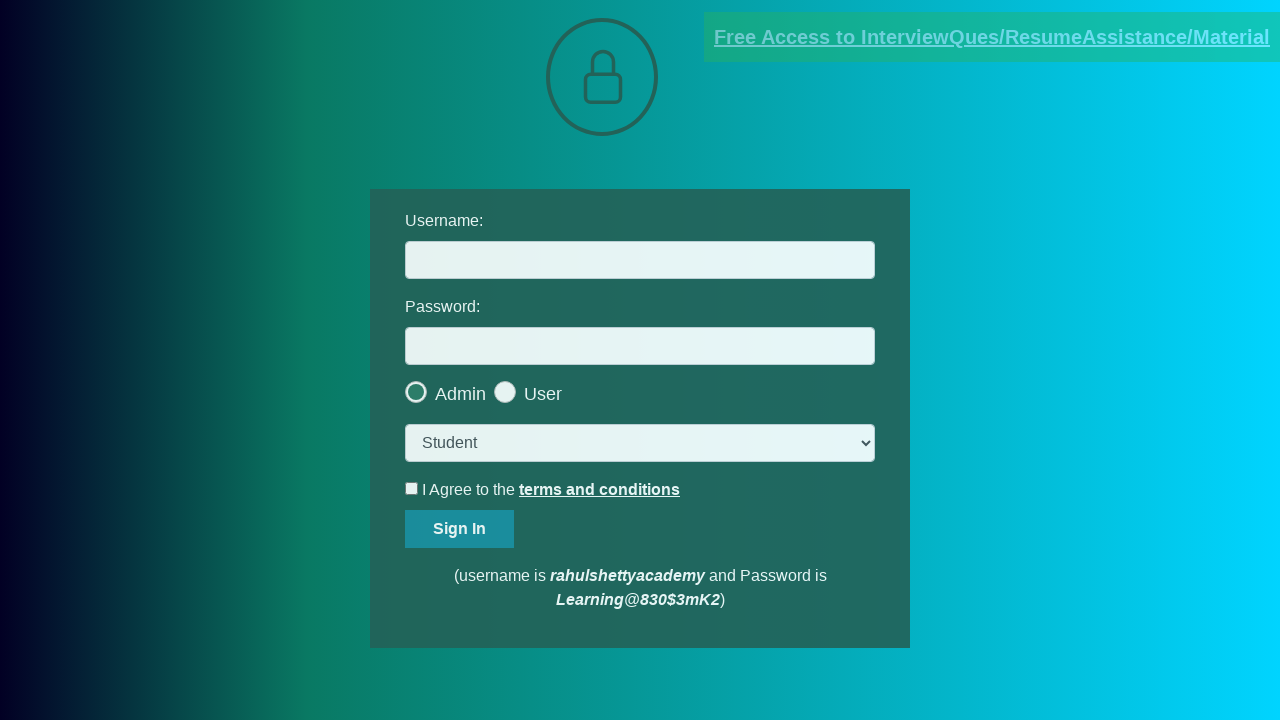

New page loaded completely
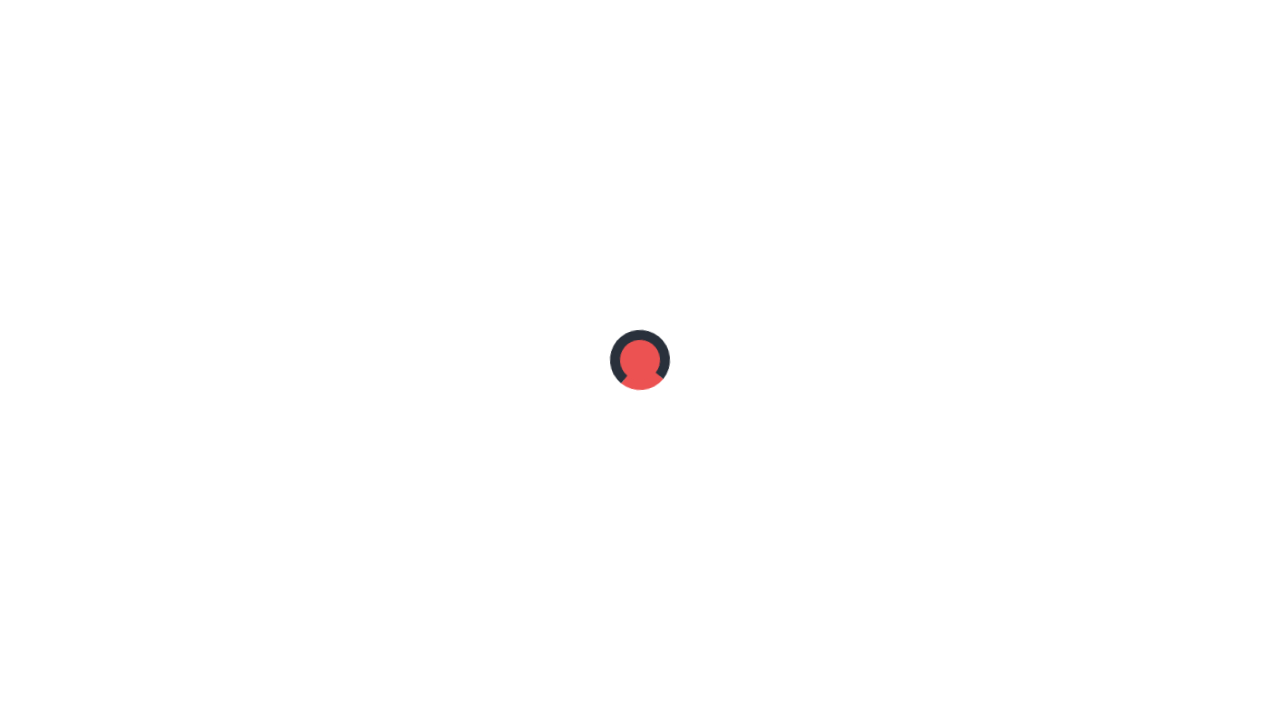

Retrieved text from red paragraph: Please email us at mentor@rahulshettyacademy.com with below template to receive response 
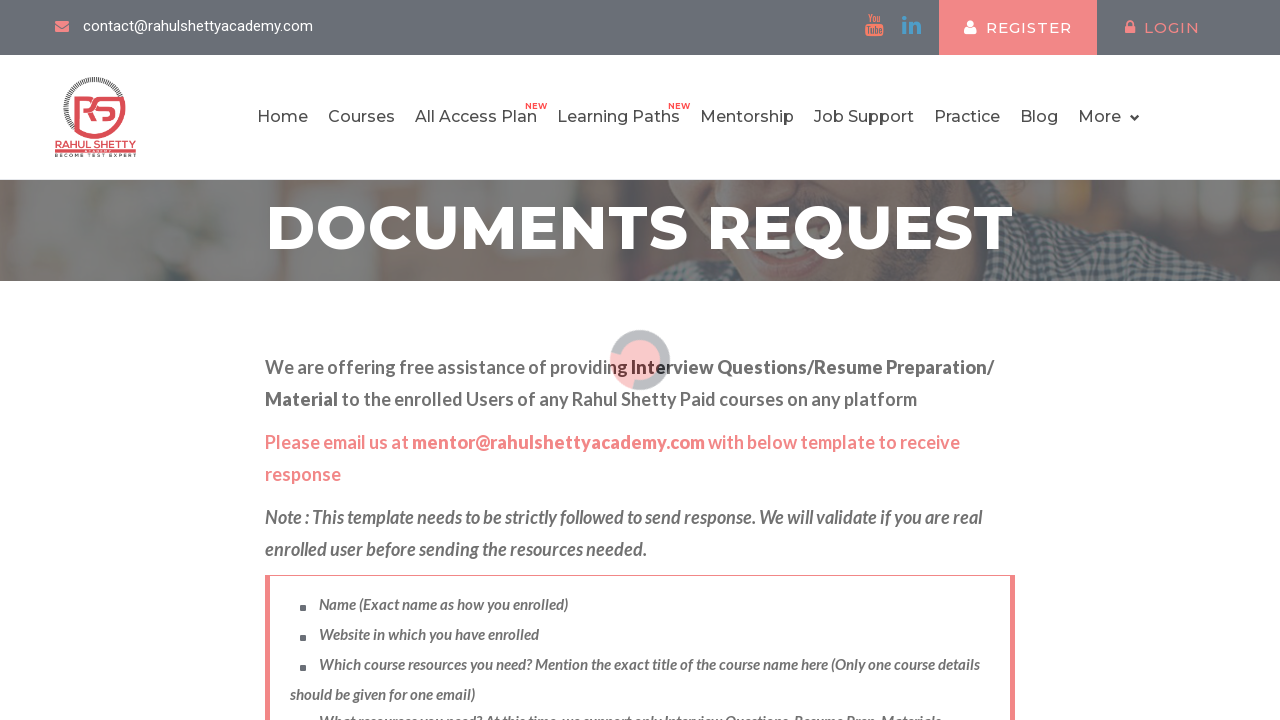

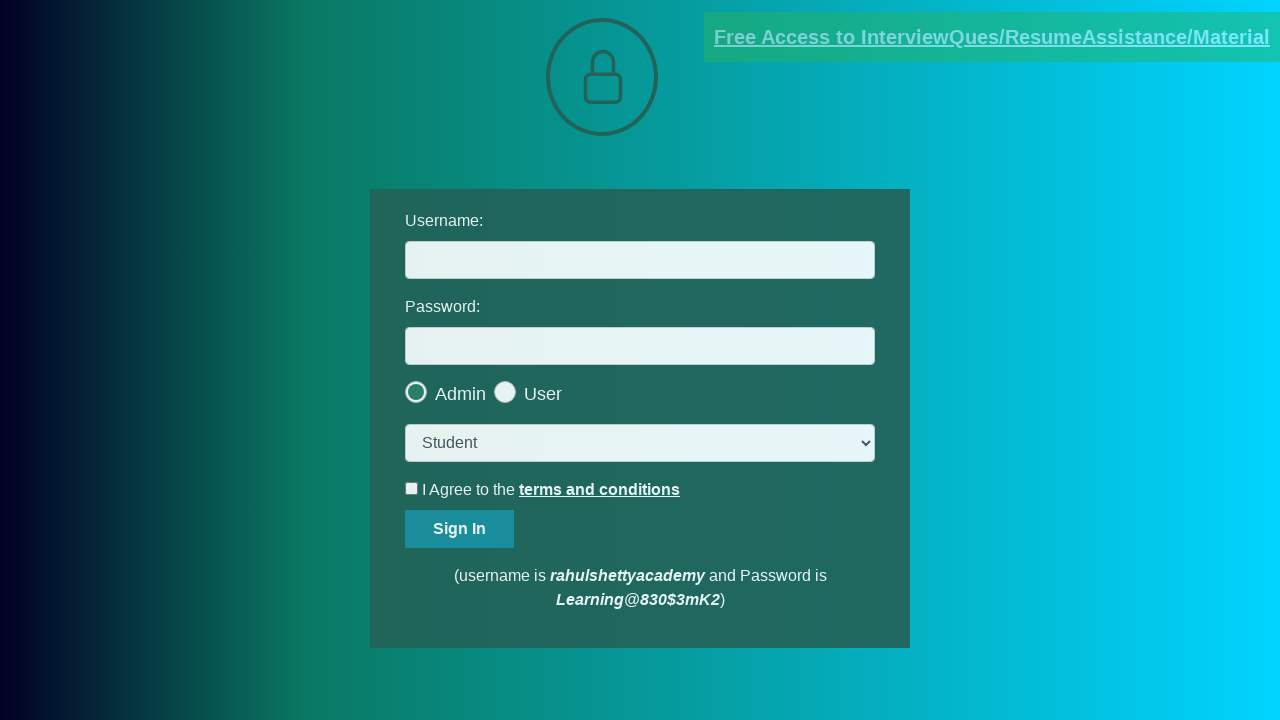